Tests hover functionality by hovering over an avatar image and verifying that the additional user information caption becomes visible.

Starting URL: http://the-internet.herokuapp.com/hovers

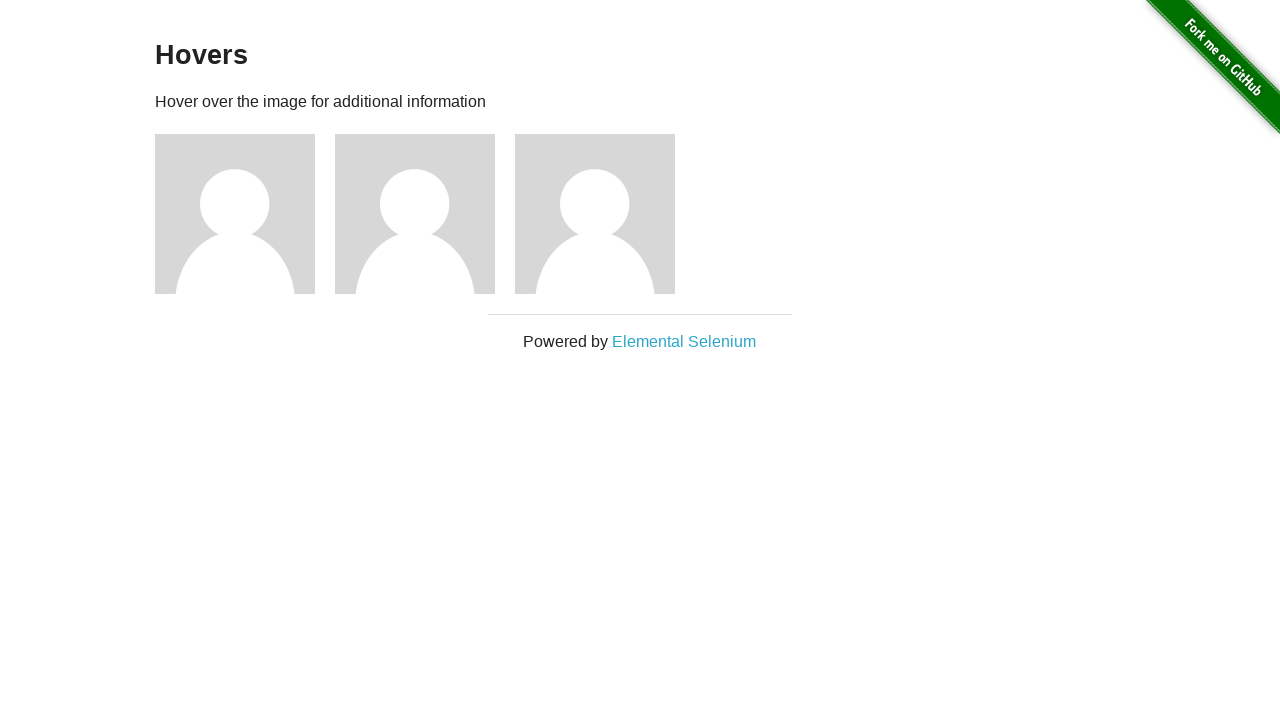

Located the first avatar figure element
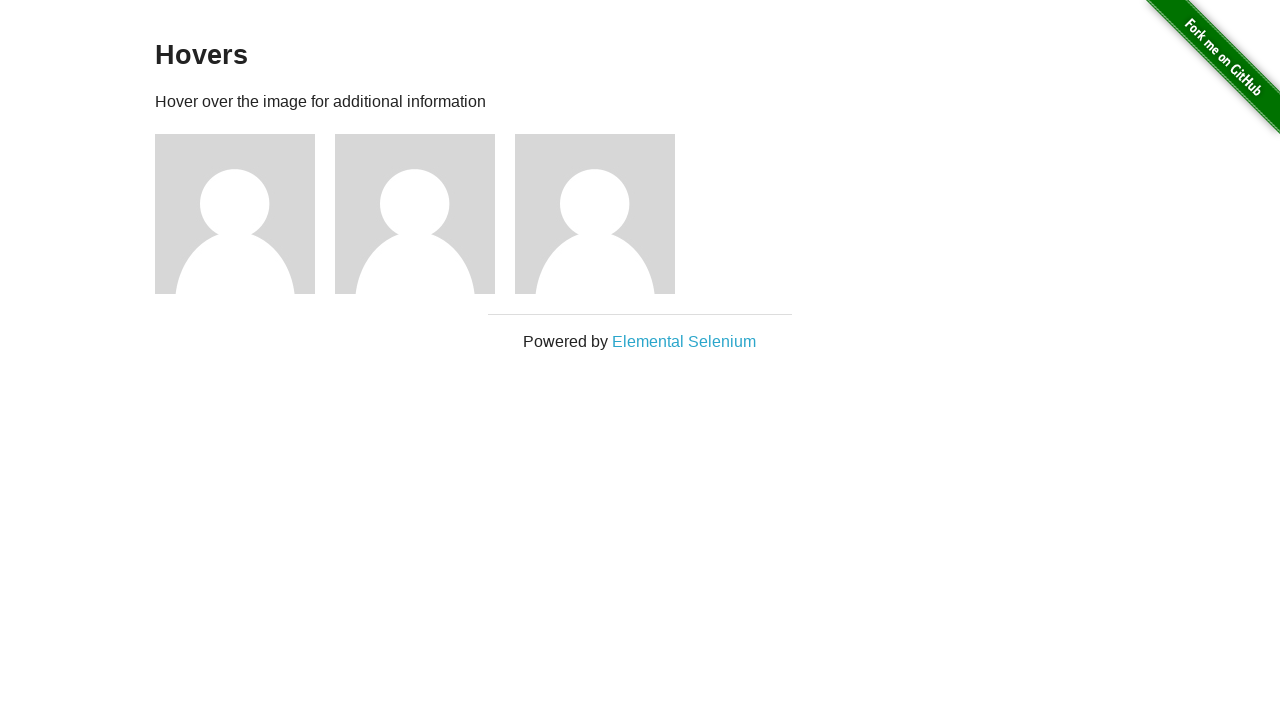

Hovered over the avatar image at (245, 214) on .figure >> nth=0
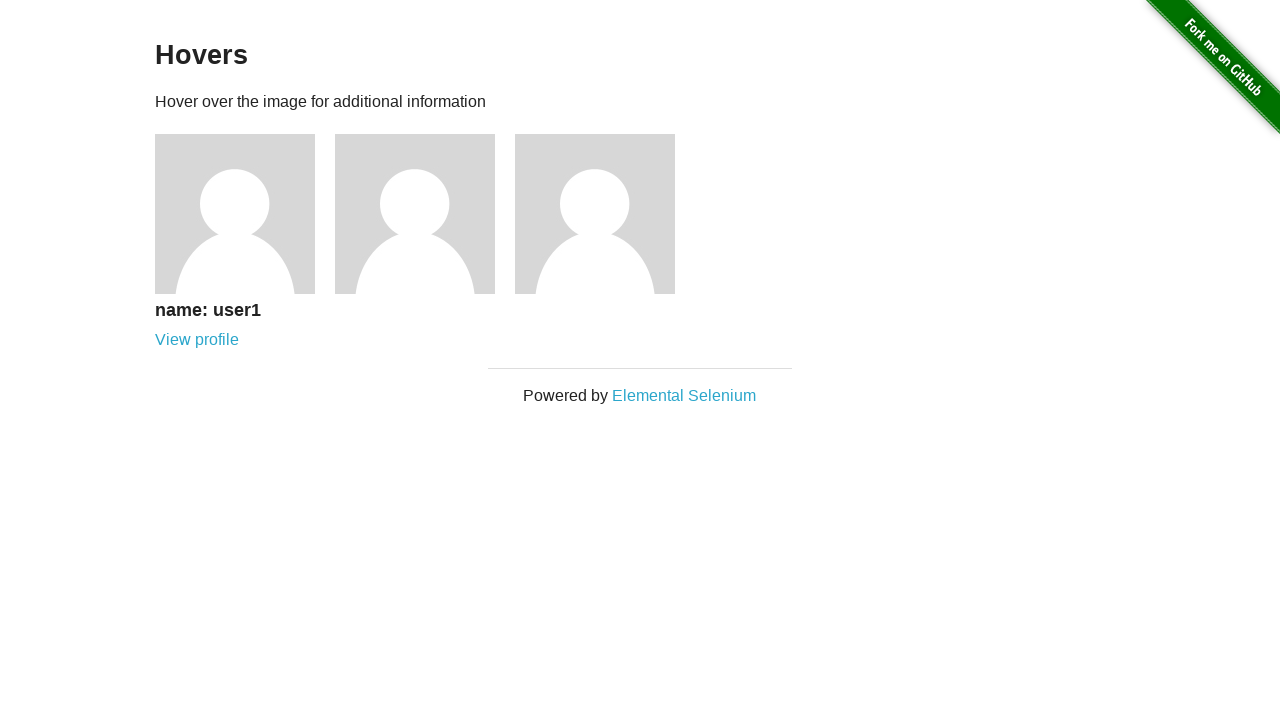

User information caption became visible after hovering
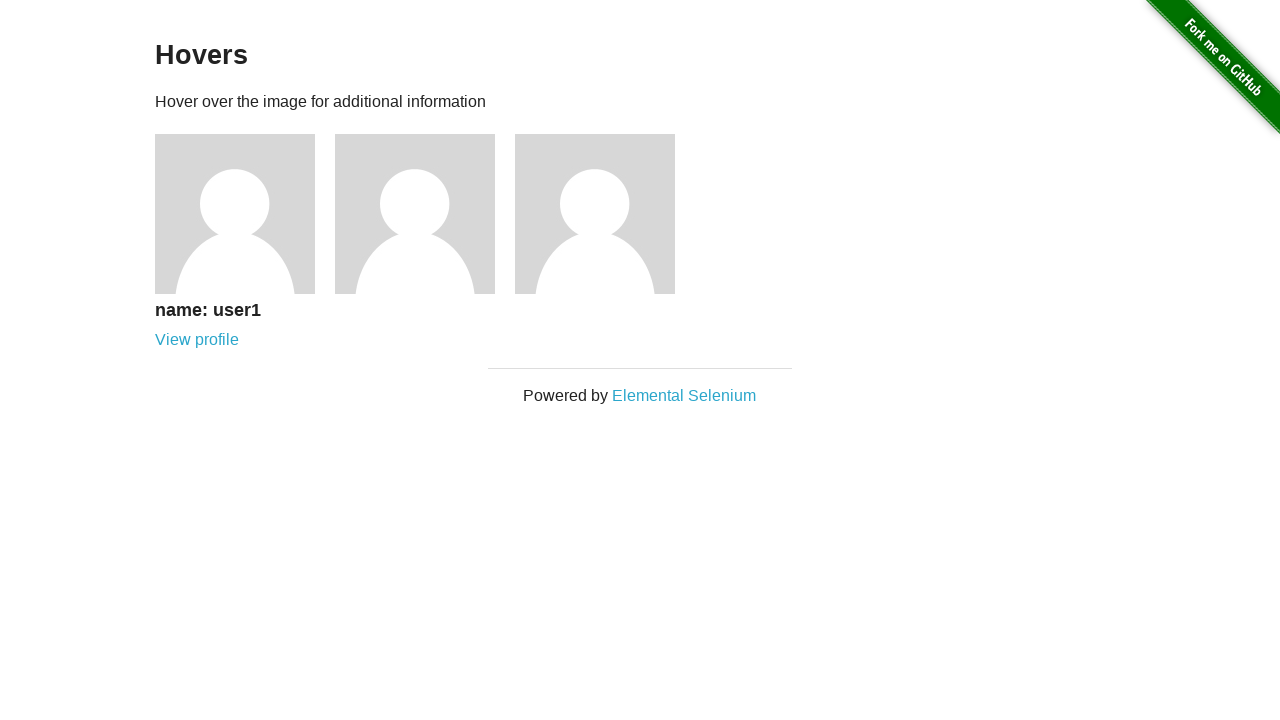

Verified that the caption is visible
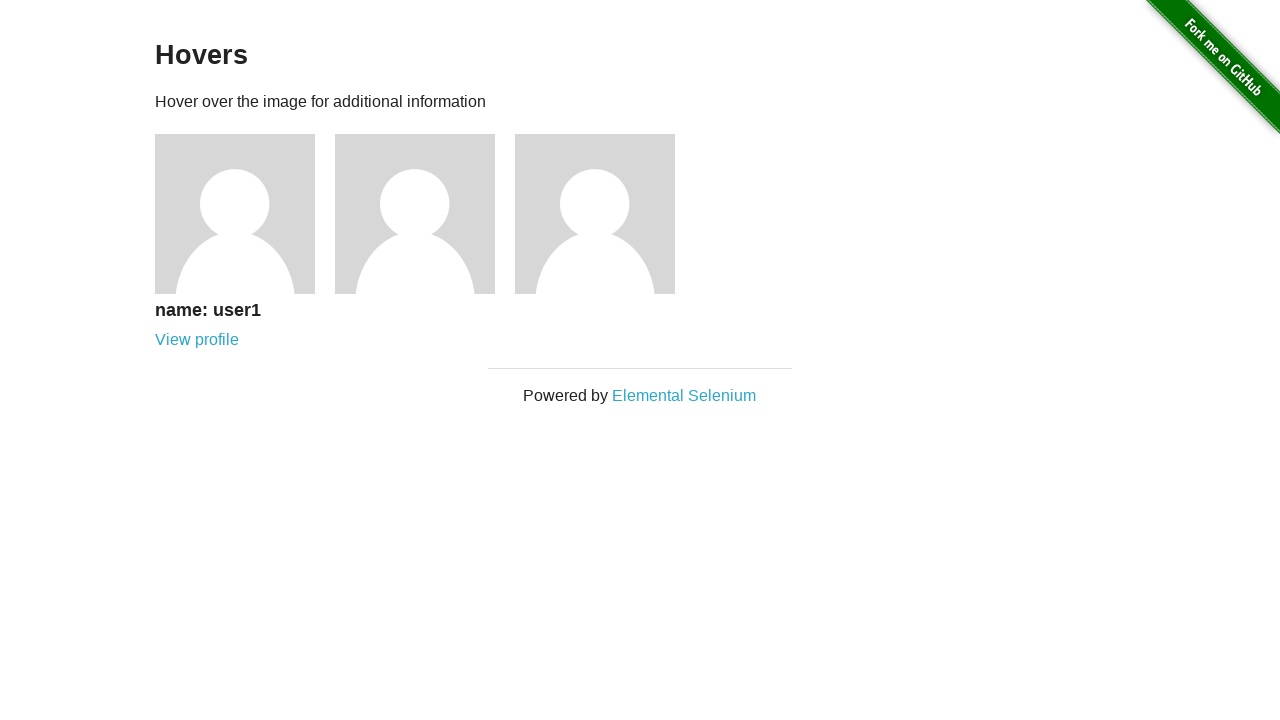

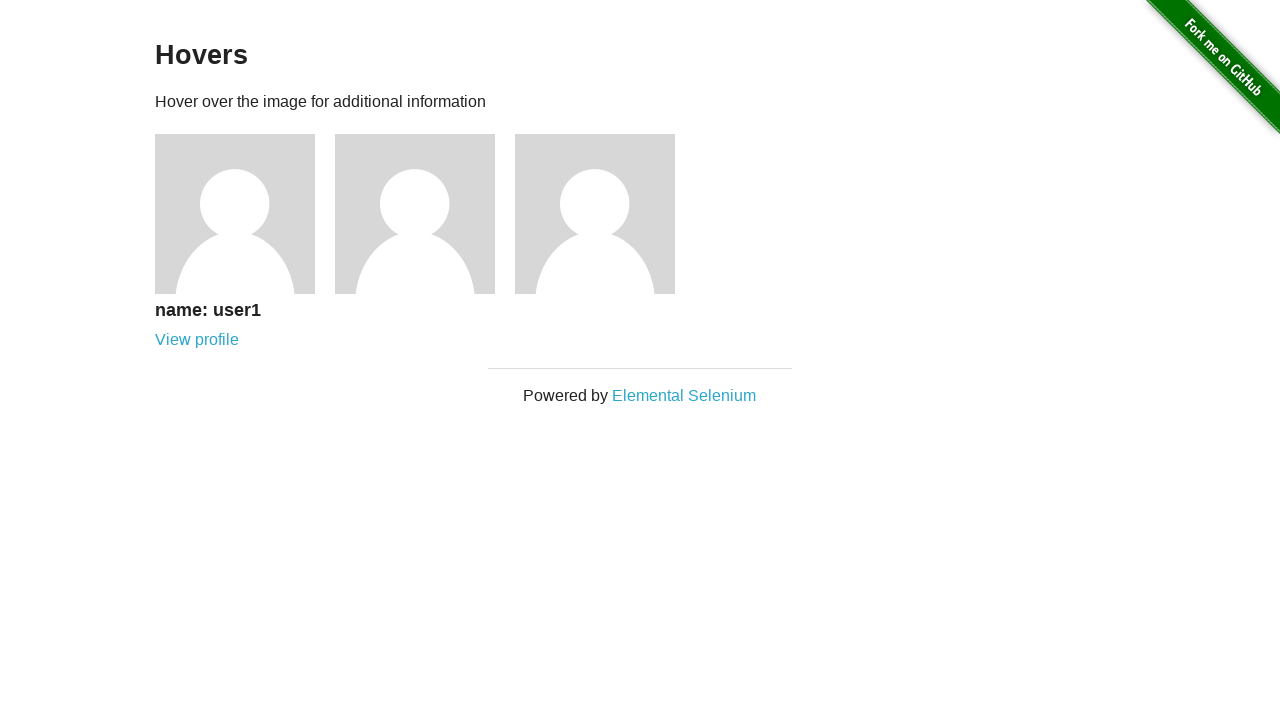